Tests browser navigation functionality by navigating between two educational institution websites and using browser back, forward, and refresh controls

Starting URL: https://msec.edu.in/

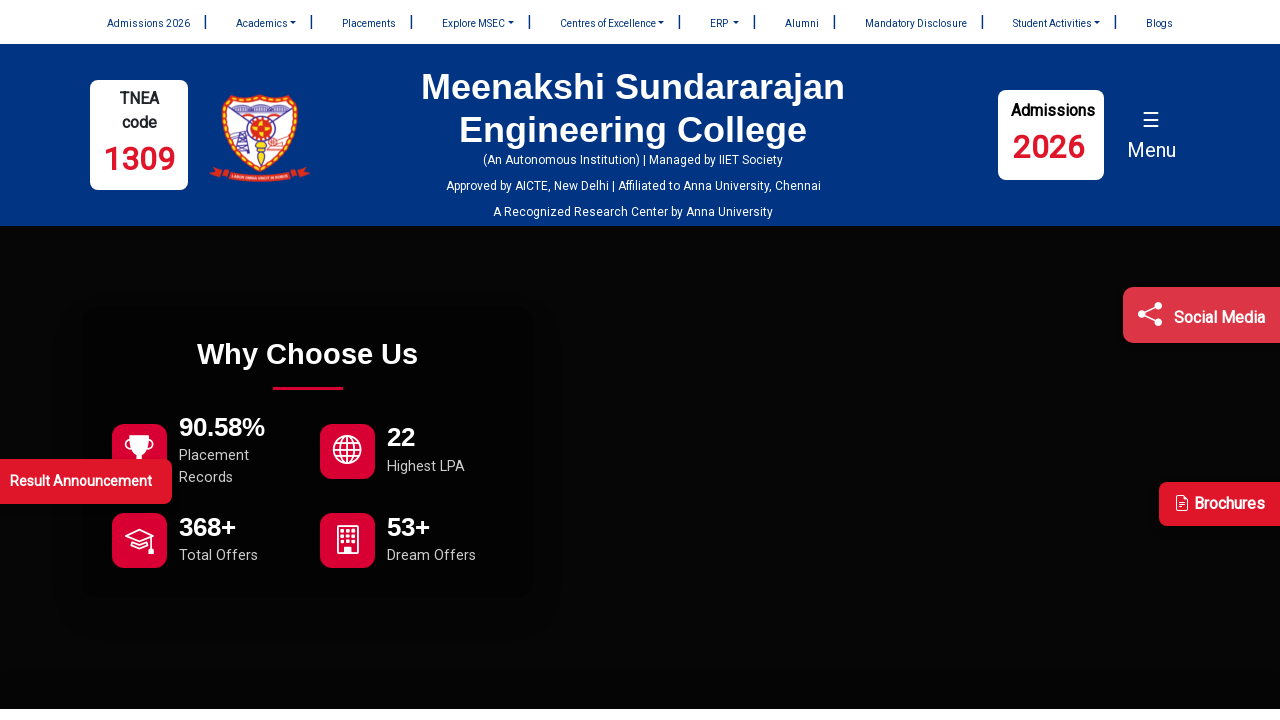

Retrieved page title from MSEC website
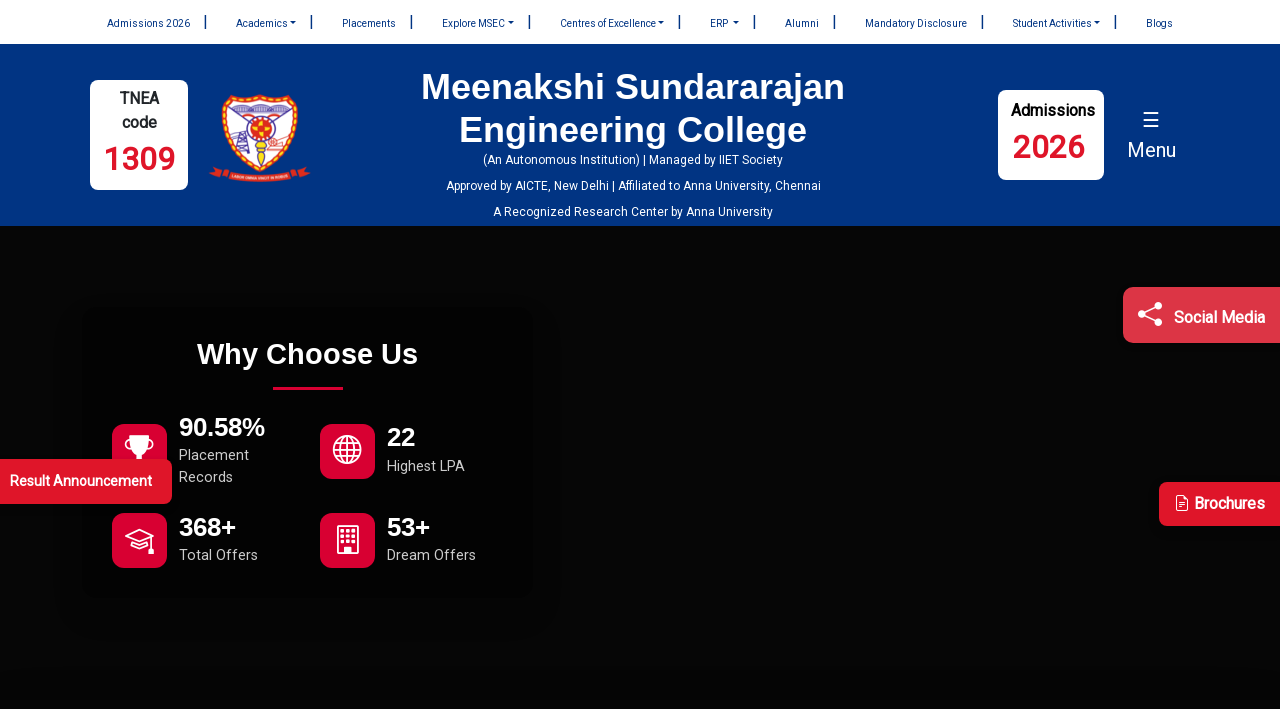

Retrieved current URL from MSEC website
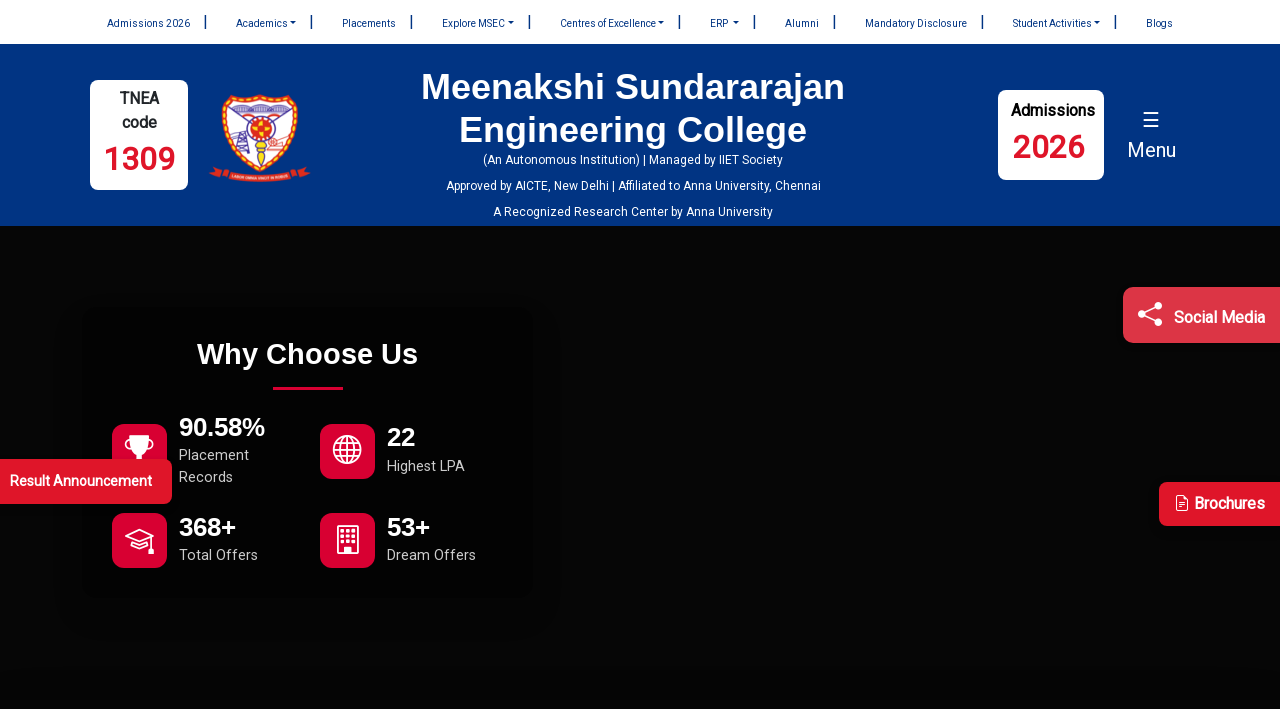

Navigated to IIT Madras website (https://www.iitm.ac.in/)
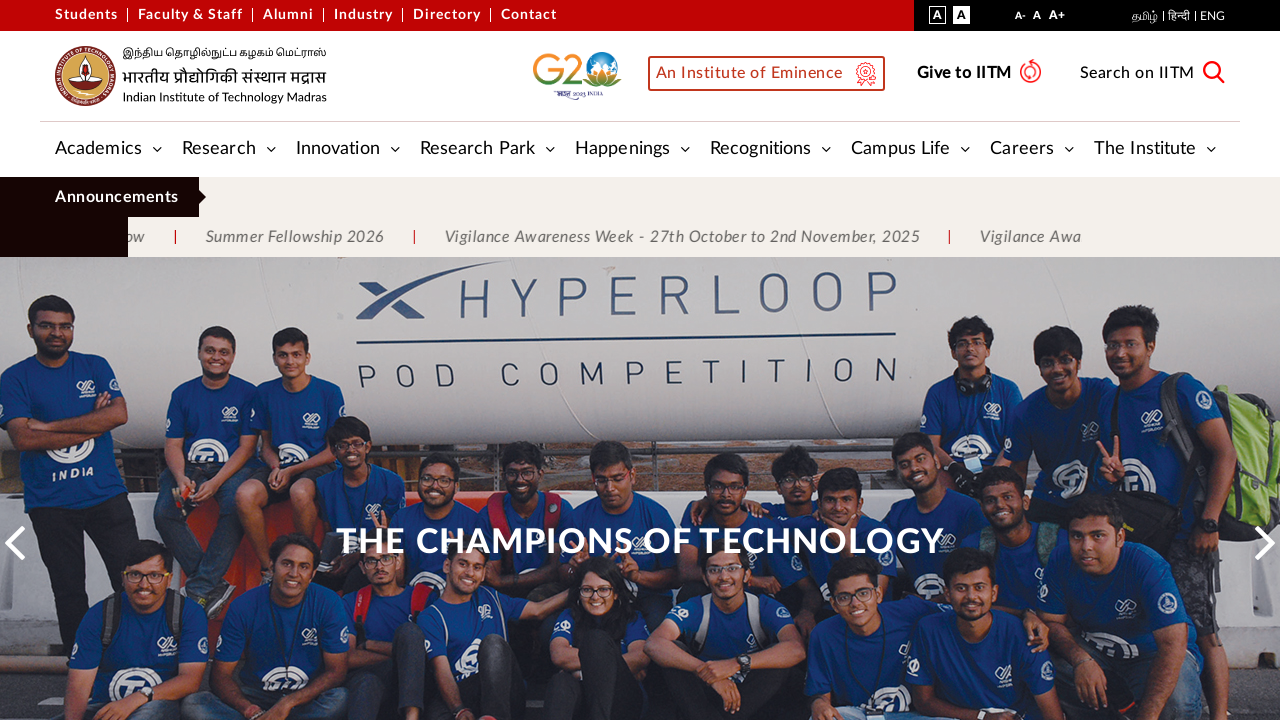

Navigated back to MSEC website using browser back button
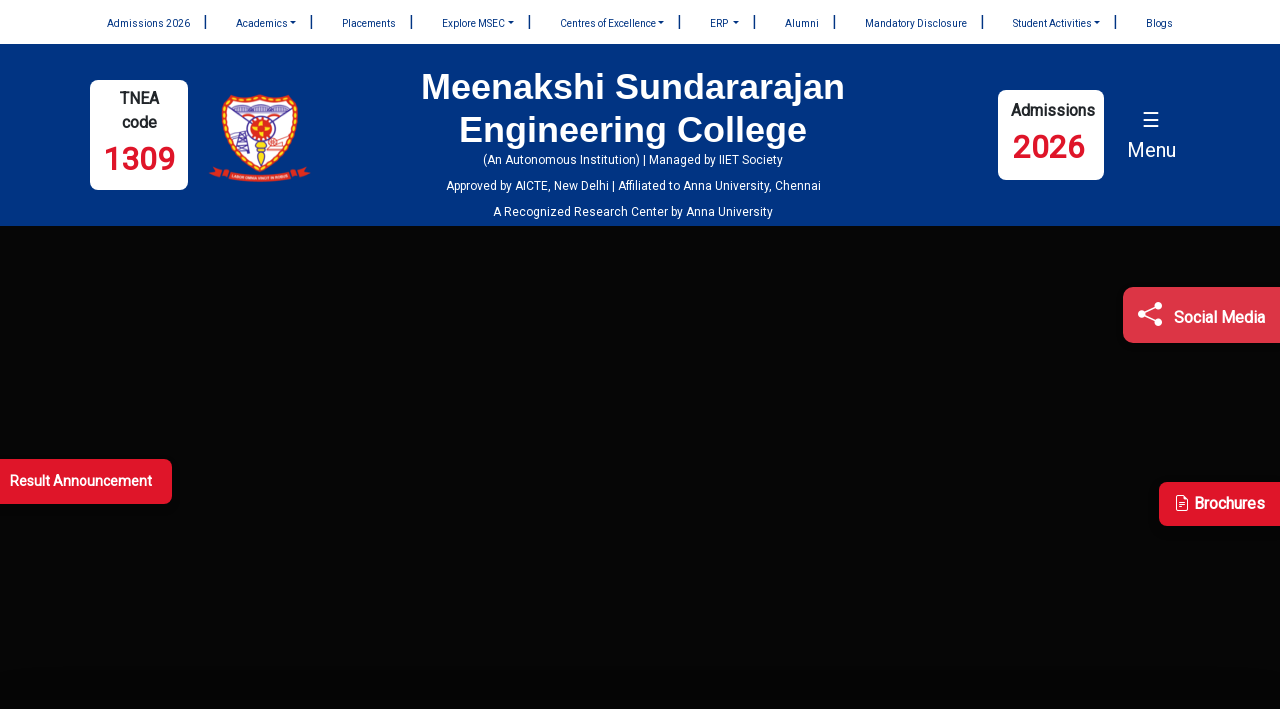

Navigated forward to IIT Madras website using browser forward button
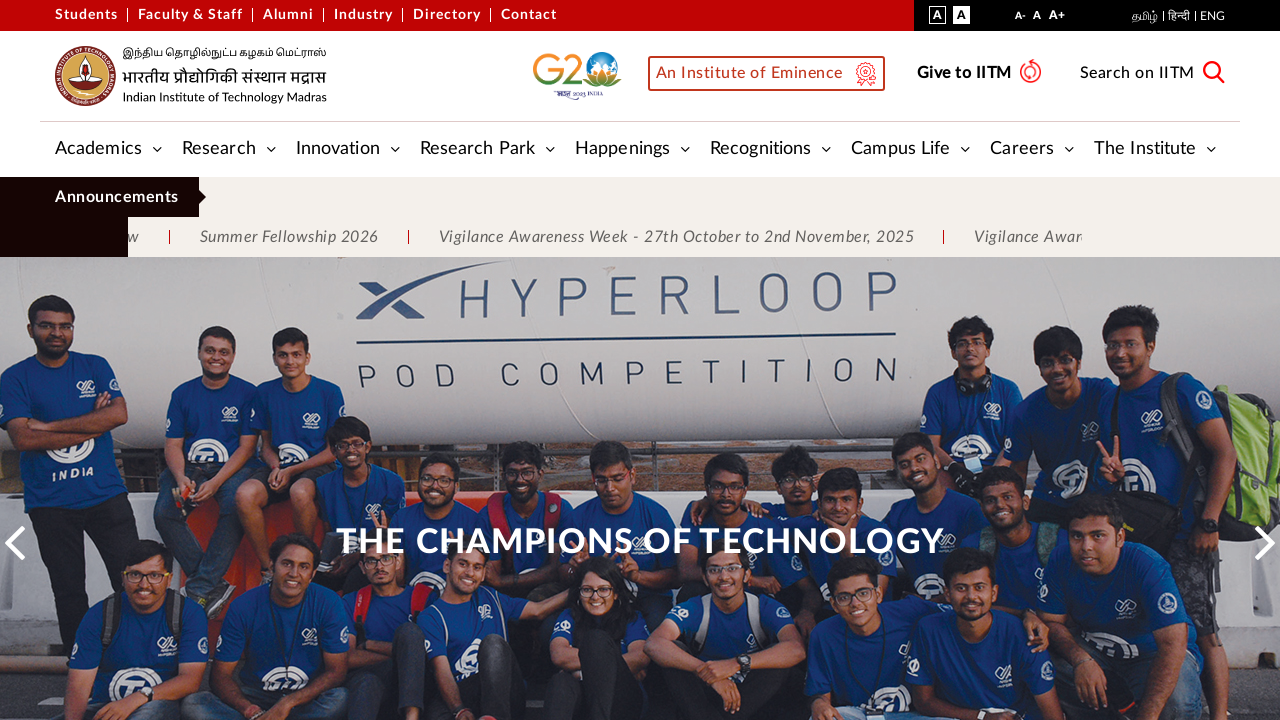

Refreshed the current IIT Madras website page
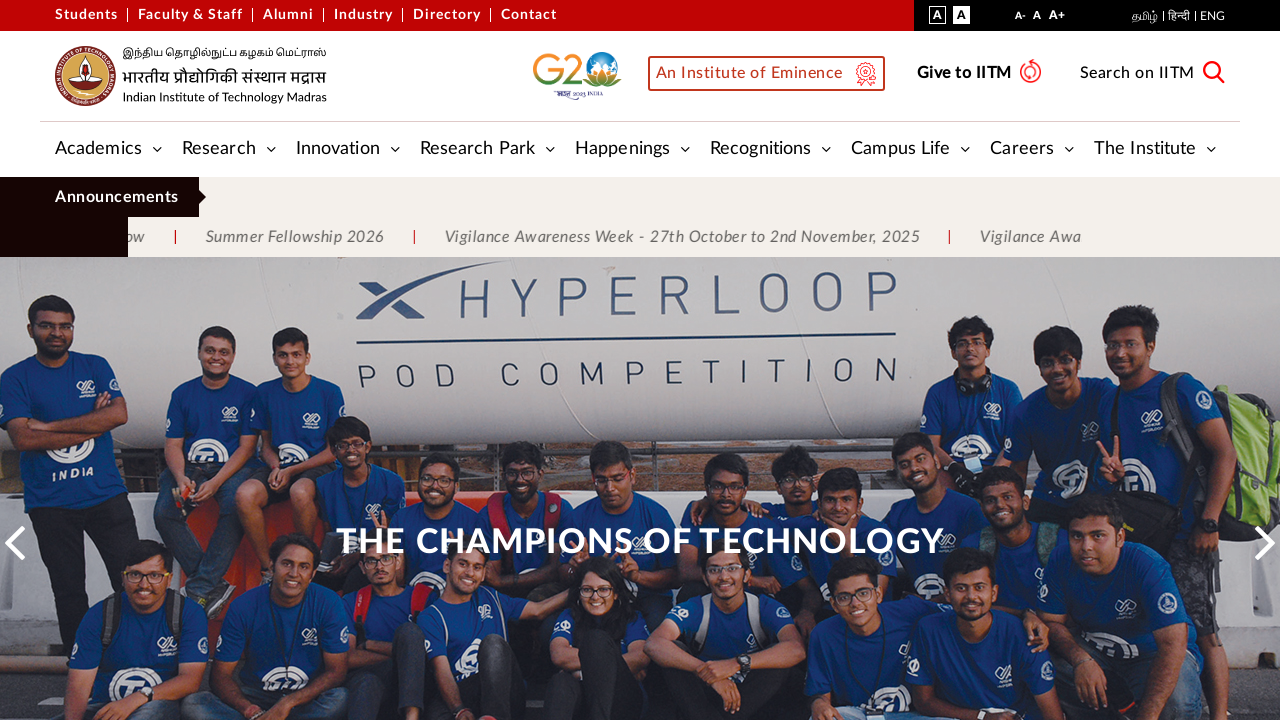

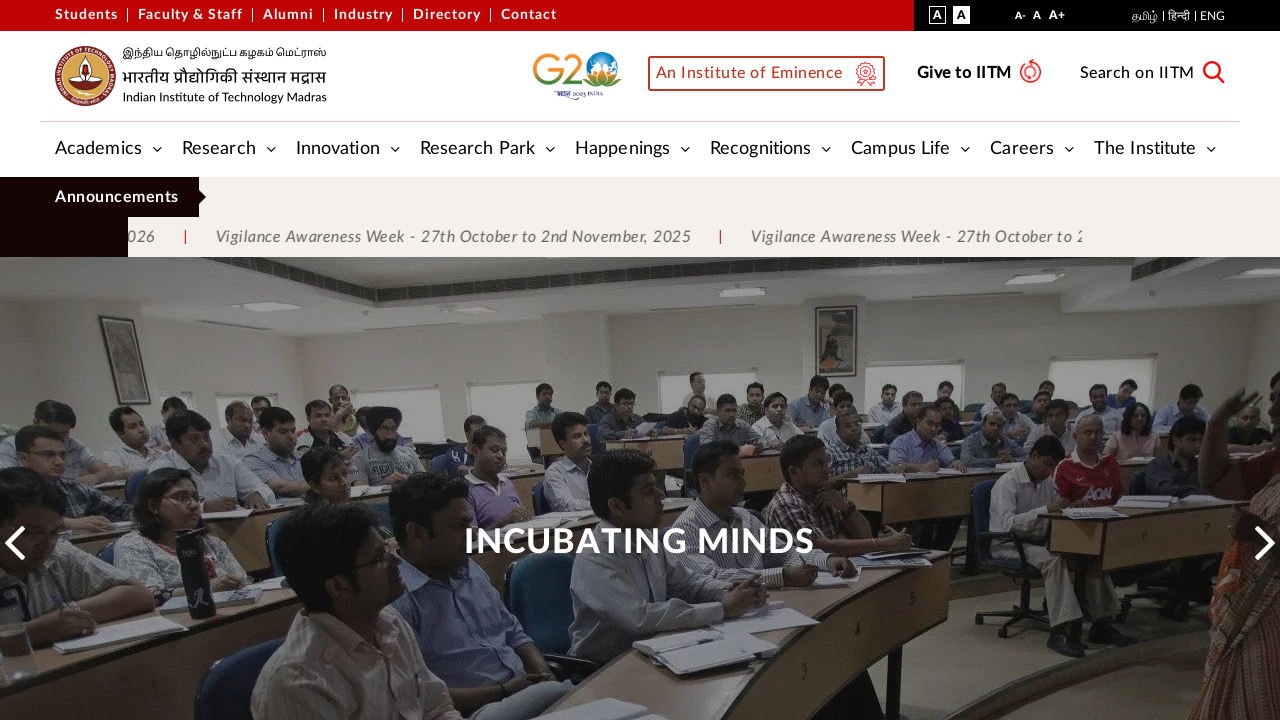